Tests JavaScript alert handling by clicking a button that triggers a JS alert and then accepting/dismissing the alert dialog

Starting URL: https://the-internet.herokuapp.com/javascript_alerts

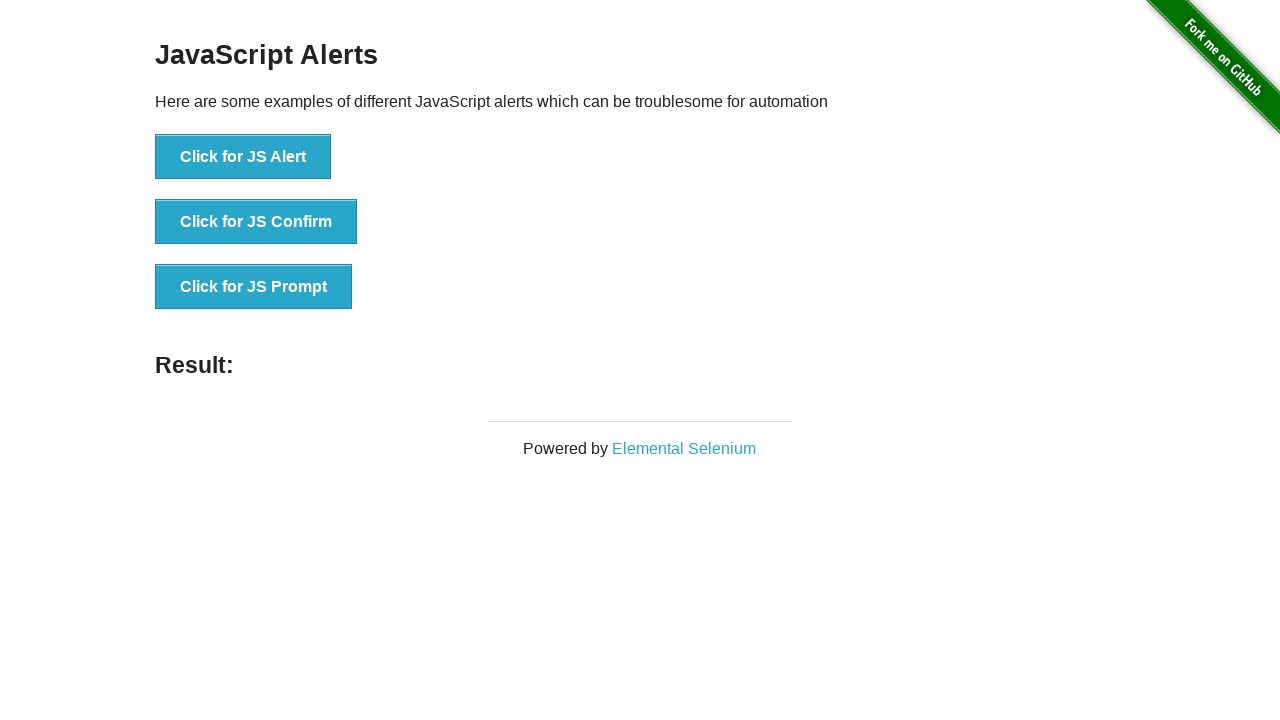

Clicked the 'Click for JS Alert' button at (243, 157) on xpath=//*[text()='Click for JS Alert']
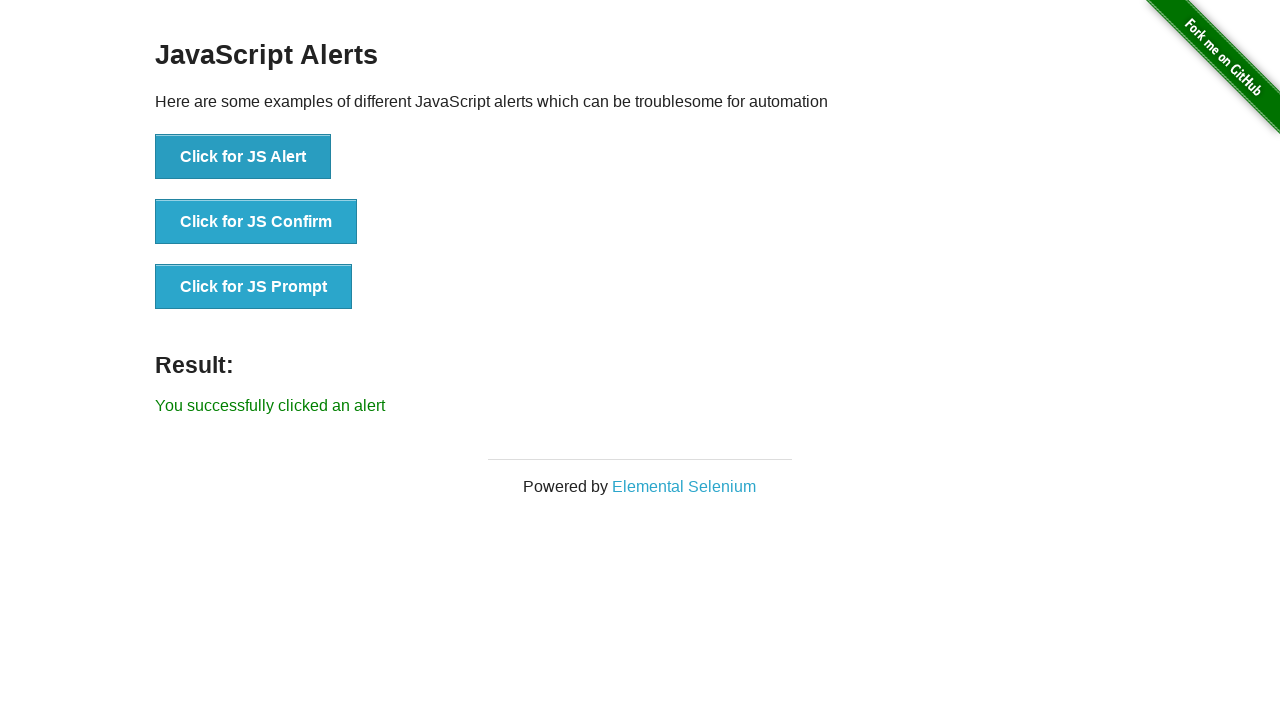

Set up dialog handler to accept alerts
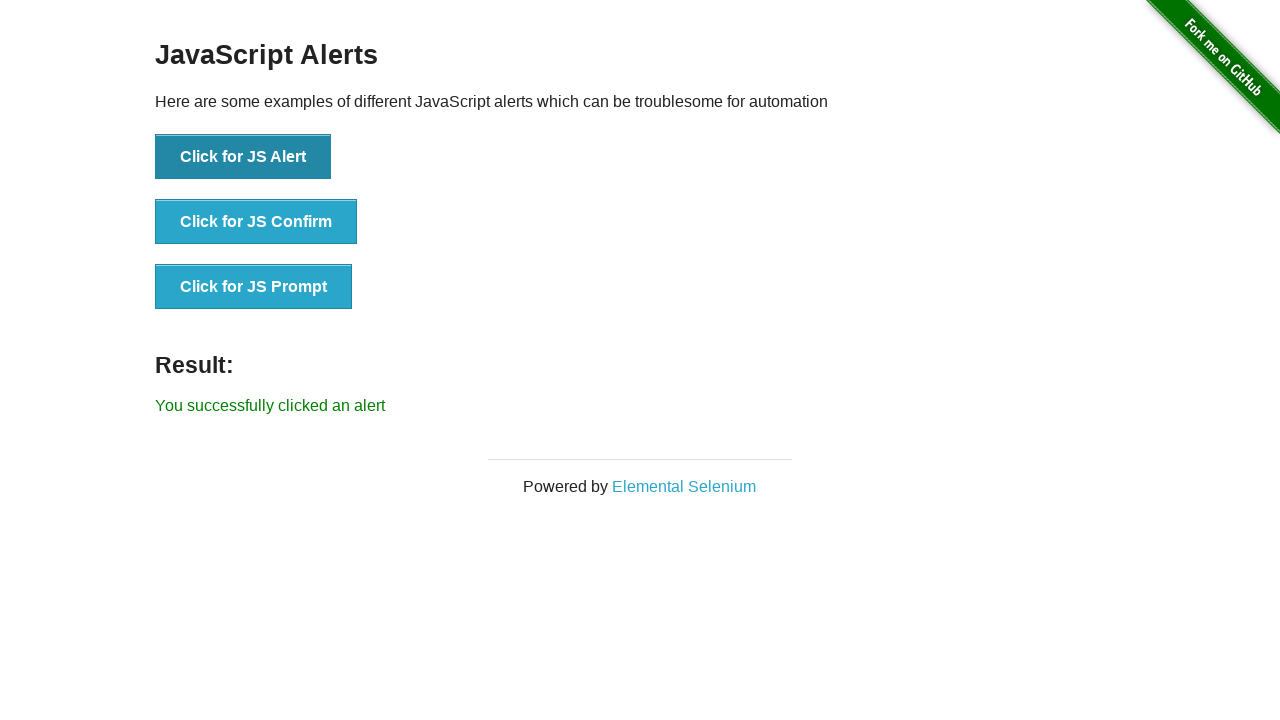

Set up one-time dialog handler to accept alert
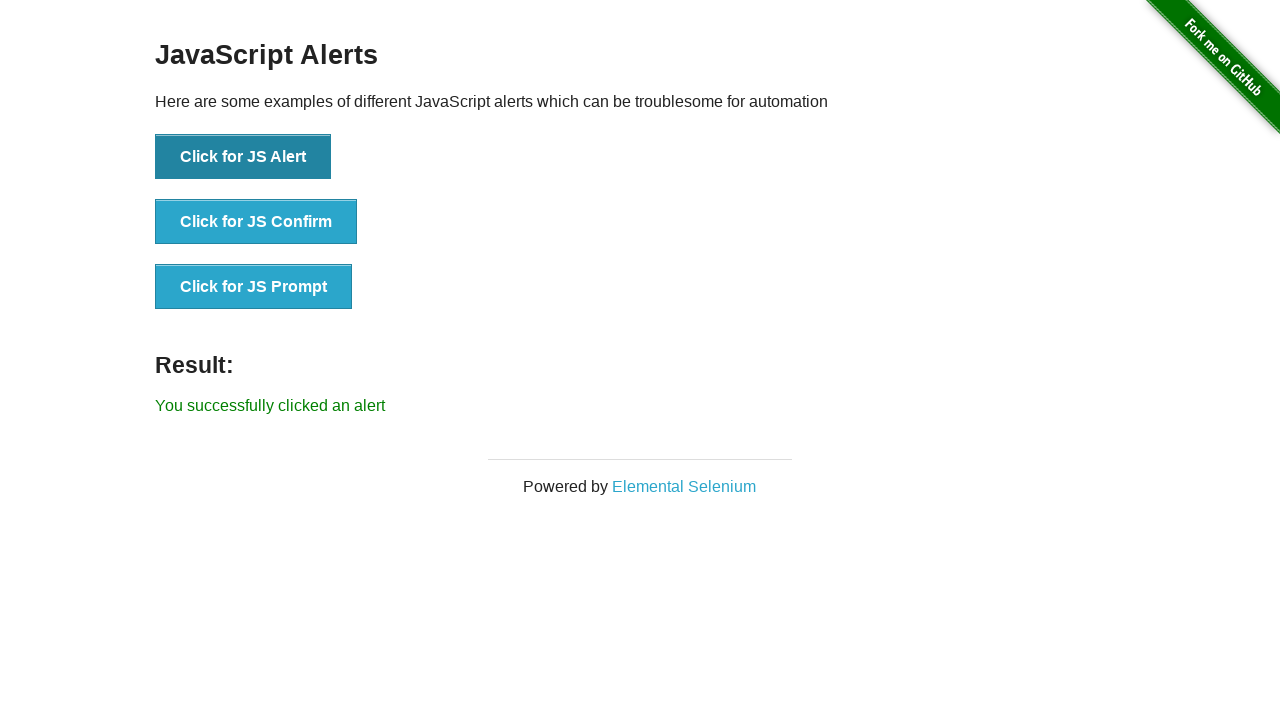

Clicked the 'Click for JS Alert' button and accepted the dialog at (243, 157) on xpath=//button[text()='Click for JS Alert']
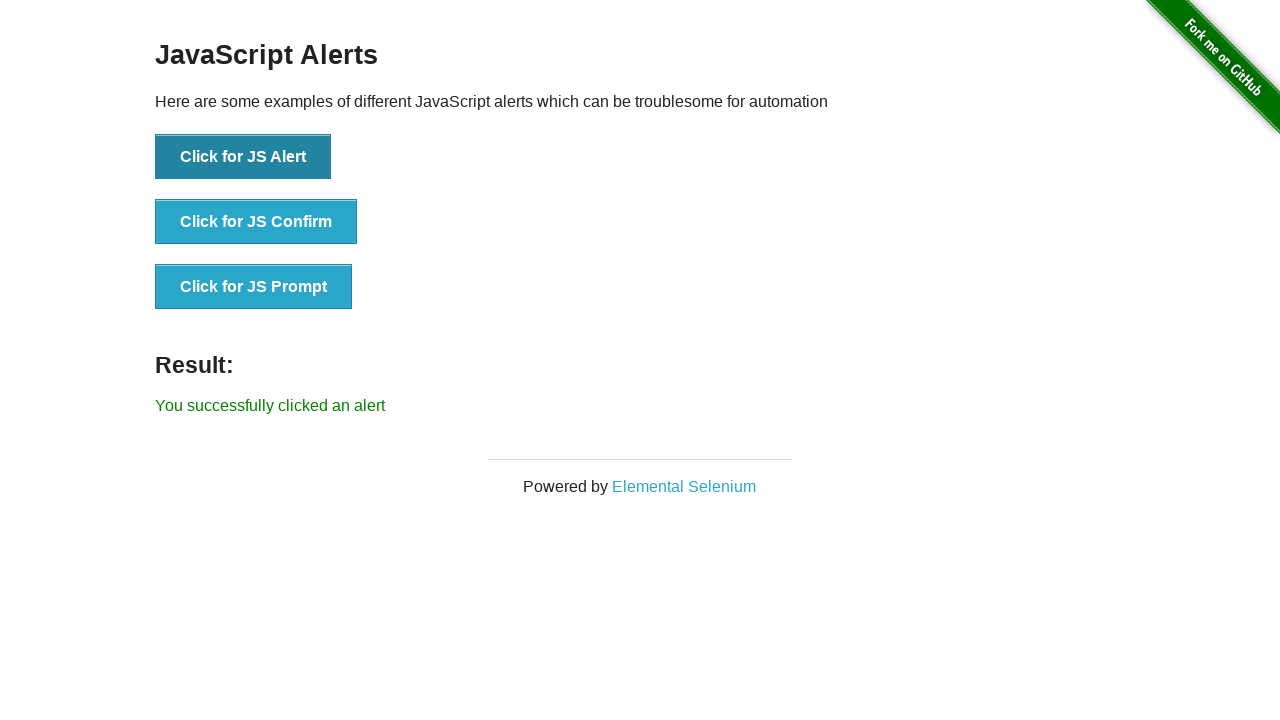

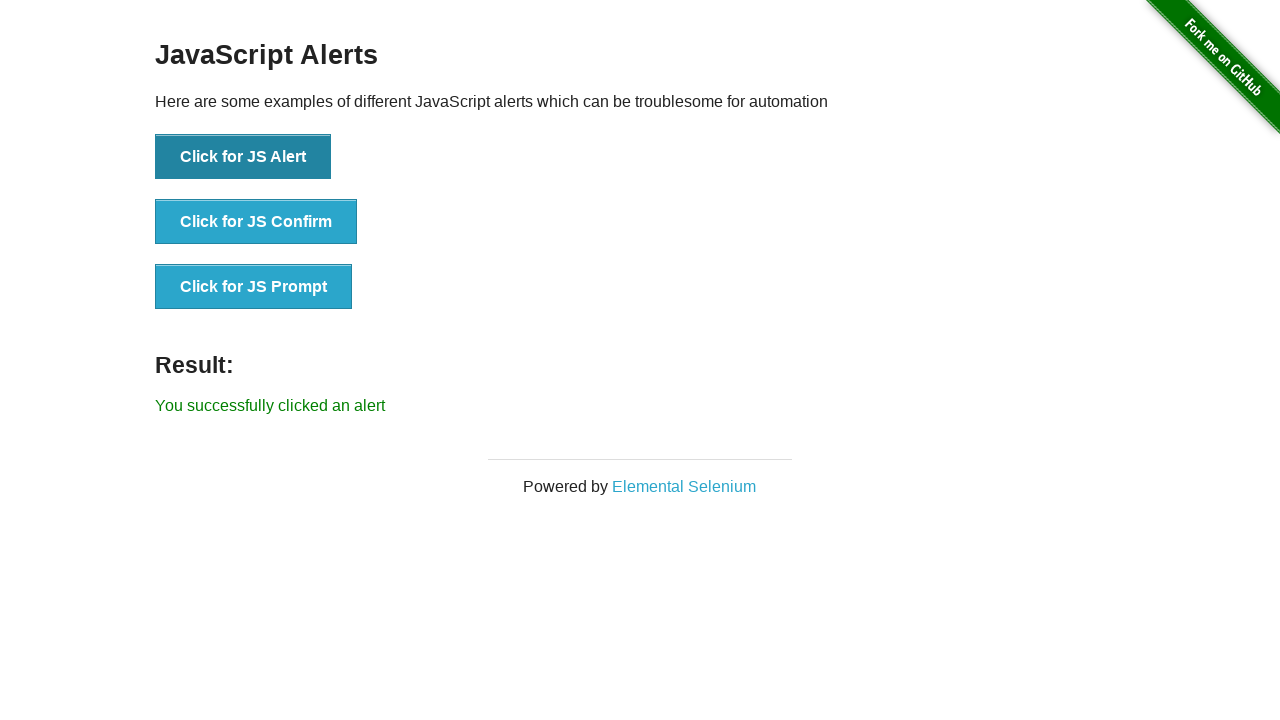